Tests that the Clear completed button displays the correct text

Starting URL: https://demo.playwright.dev/todomvc

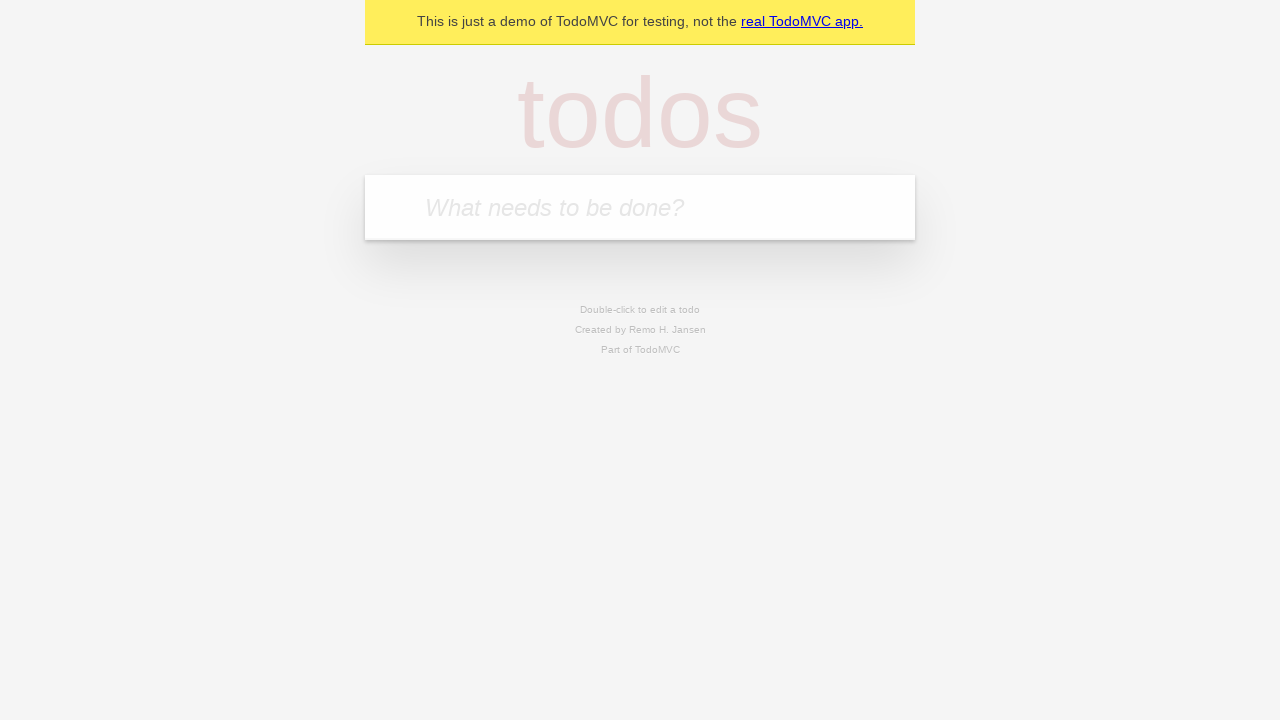

Filled todo input with 'buy some cheese' on internal:attr=[placeholder="What needs to be done?"i]
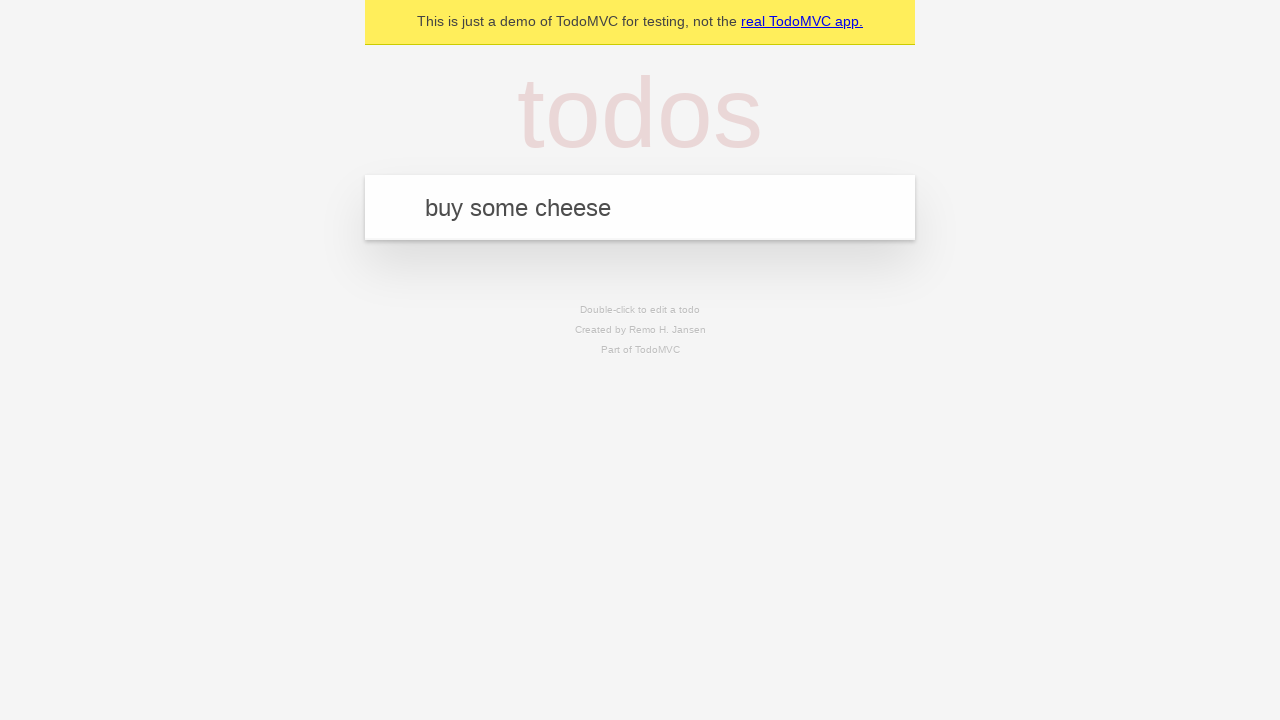

Pressed Enter to add first todo on internal:attr=[placeholder="What needs to be done?"i]
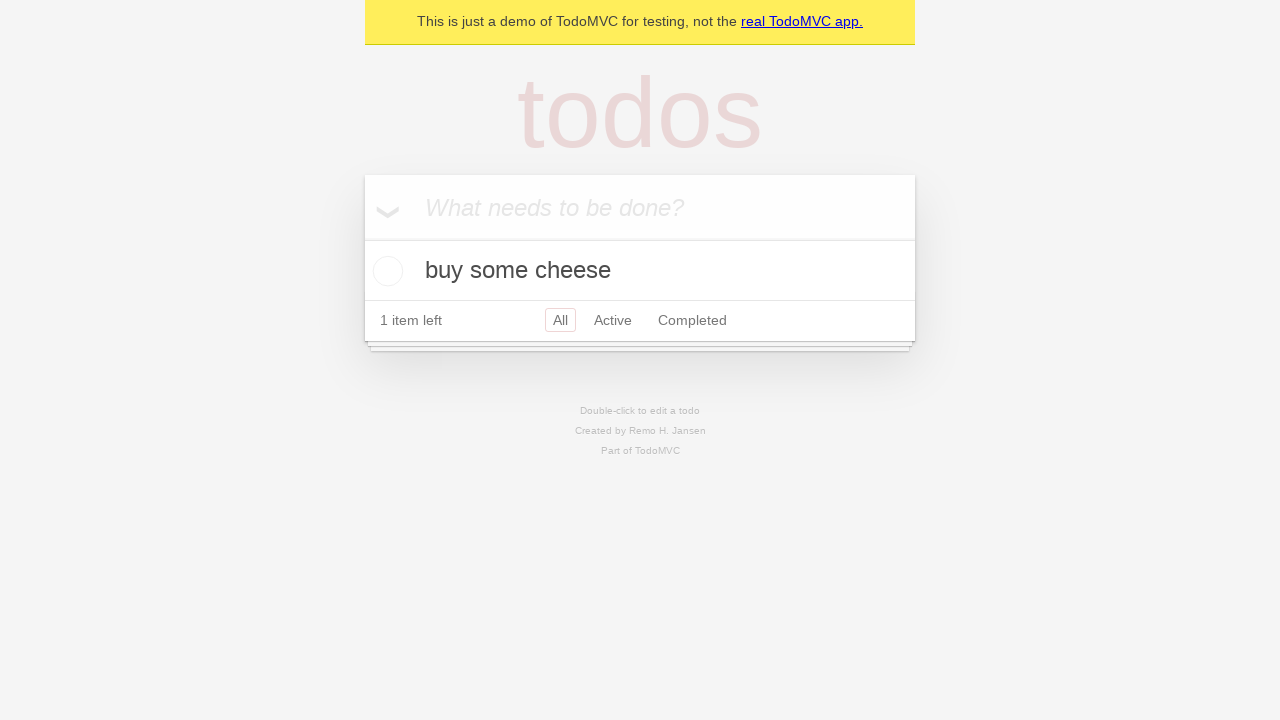

Filled todo input with 'feed the cat' on internal:attr=[placeholder="What needs to be done?"i]
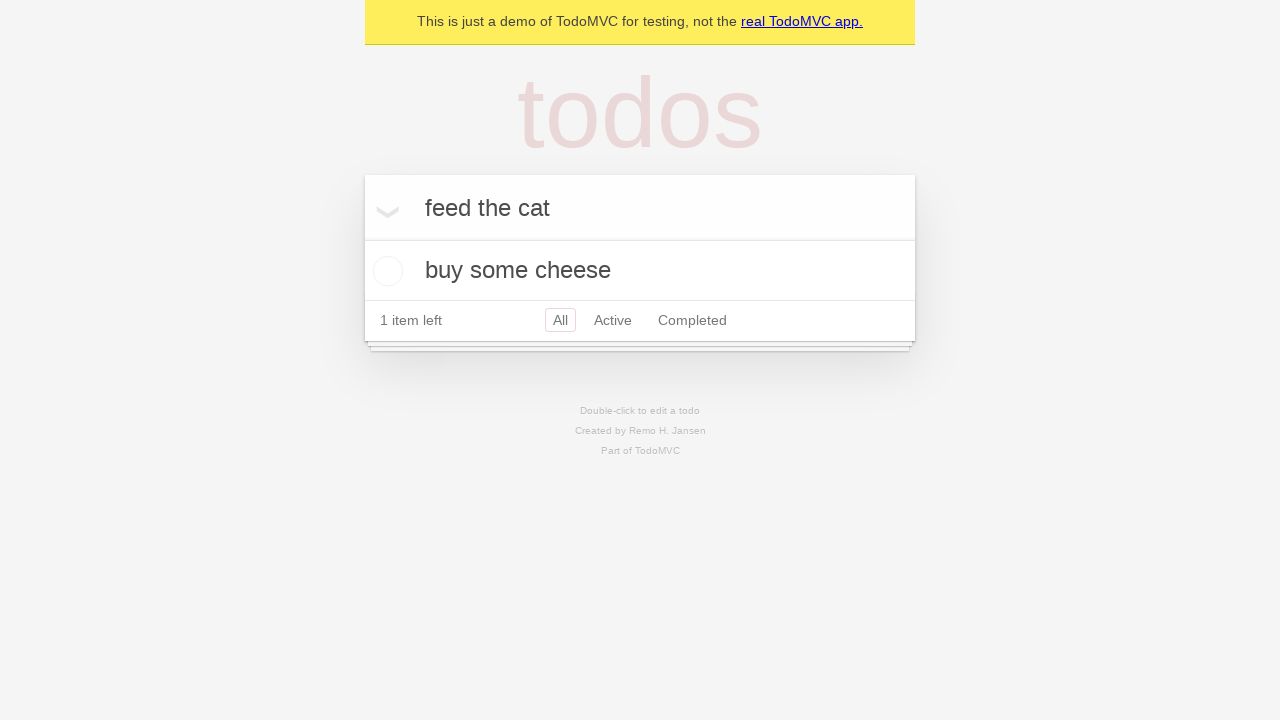

Pressed Enter to add second todo on internal:attr=[placeholder="What needs to be done?"i]
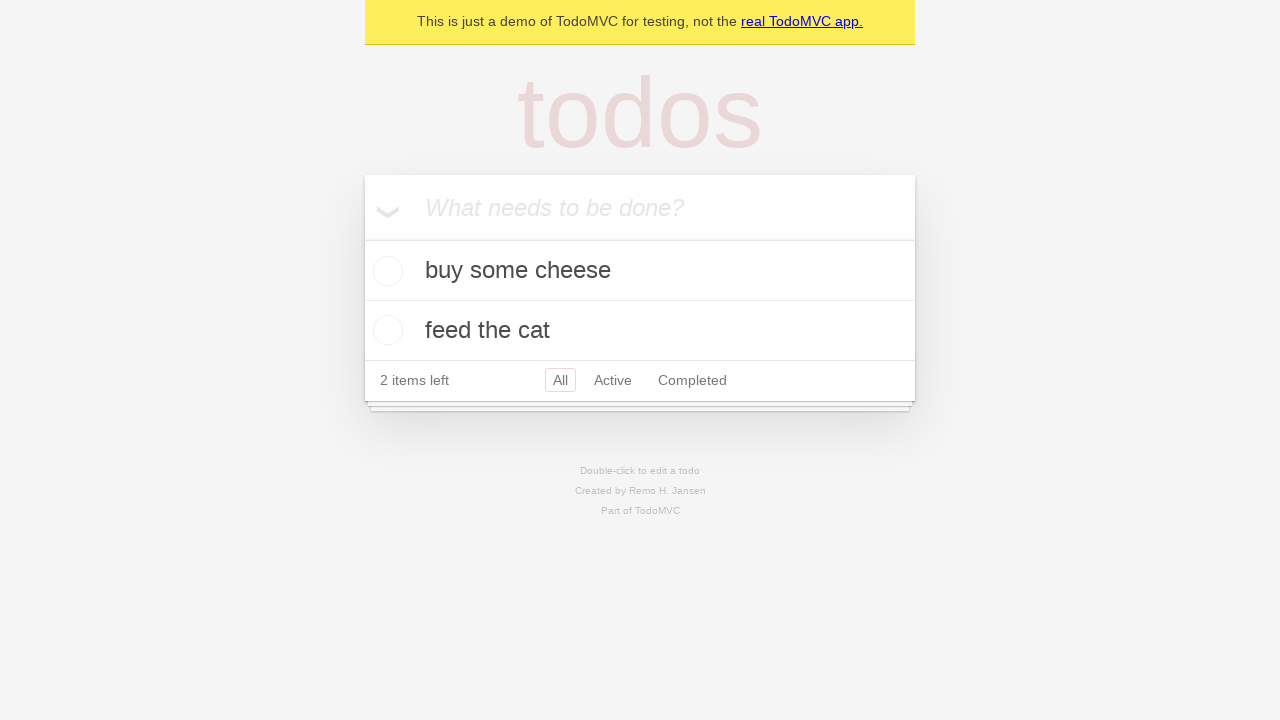

Filled todo input with 'book a doctors appointment' on internal:attr=[placeholder="What needs to be done?"i]
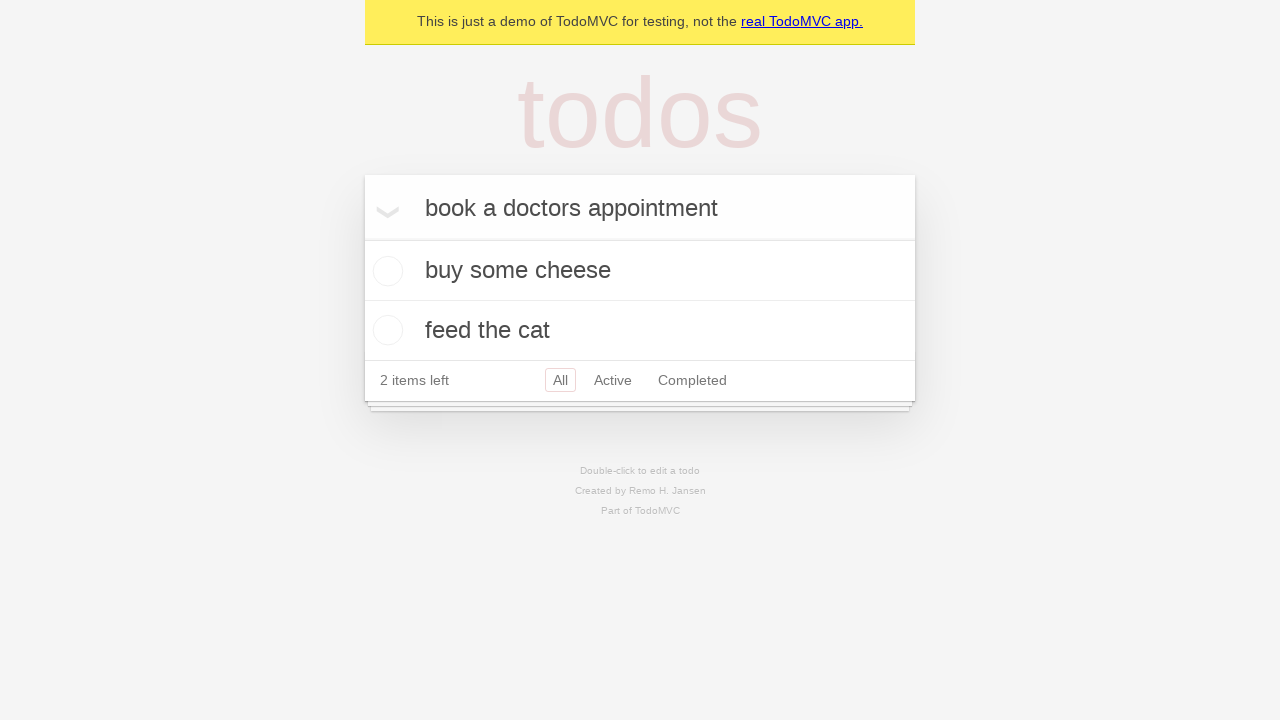

Pressed Enter to add third todo on internal:attr=[placeholder="What needs to be done?"i]
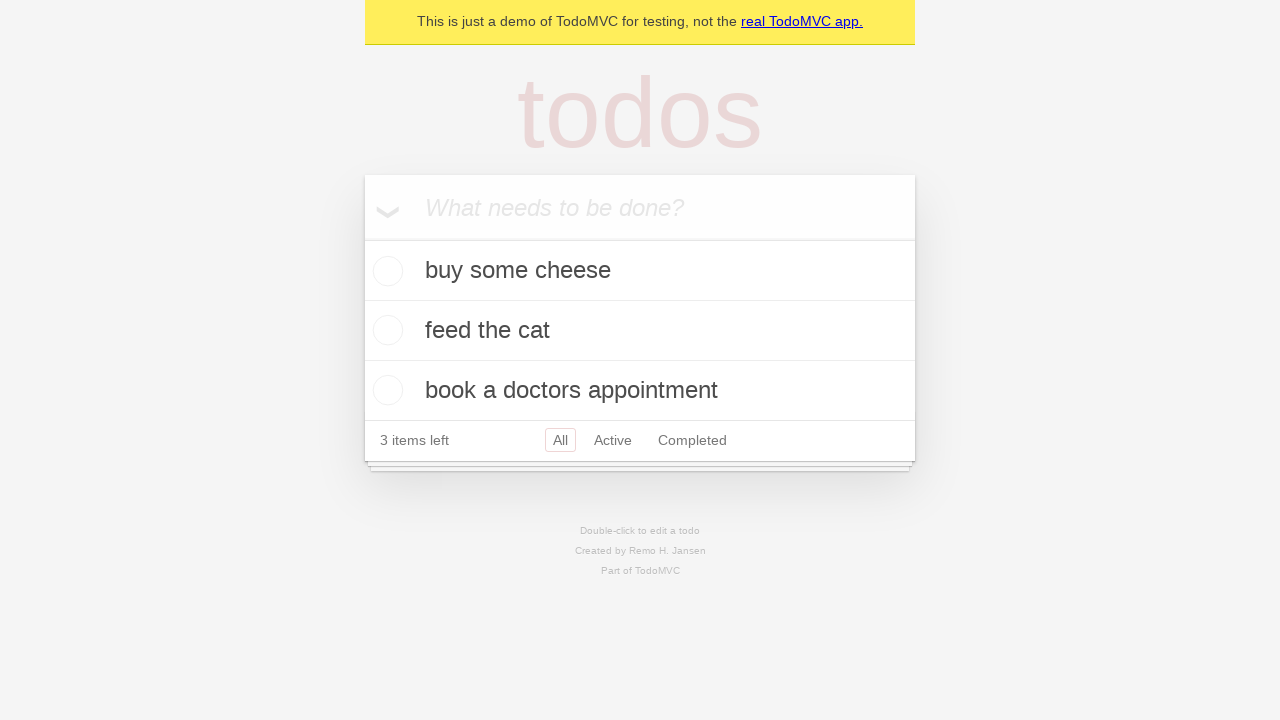

Checked the first todo item at (385, 271) on .todo-list li .toggle >> nth=0
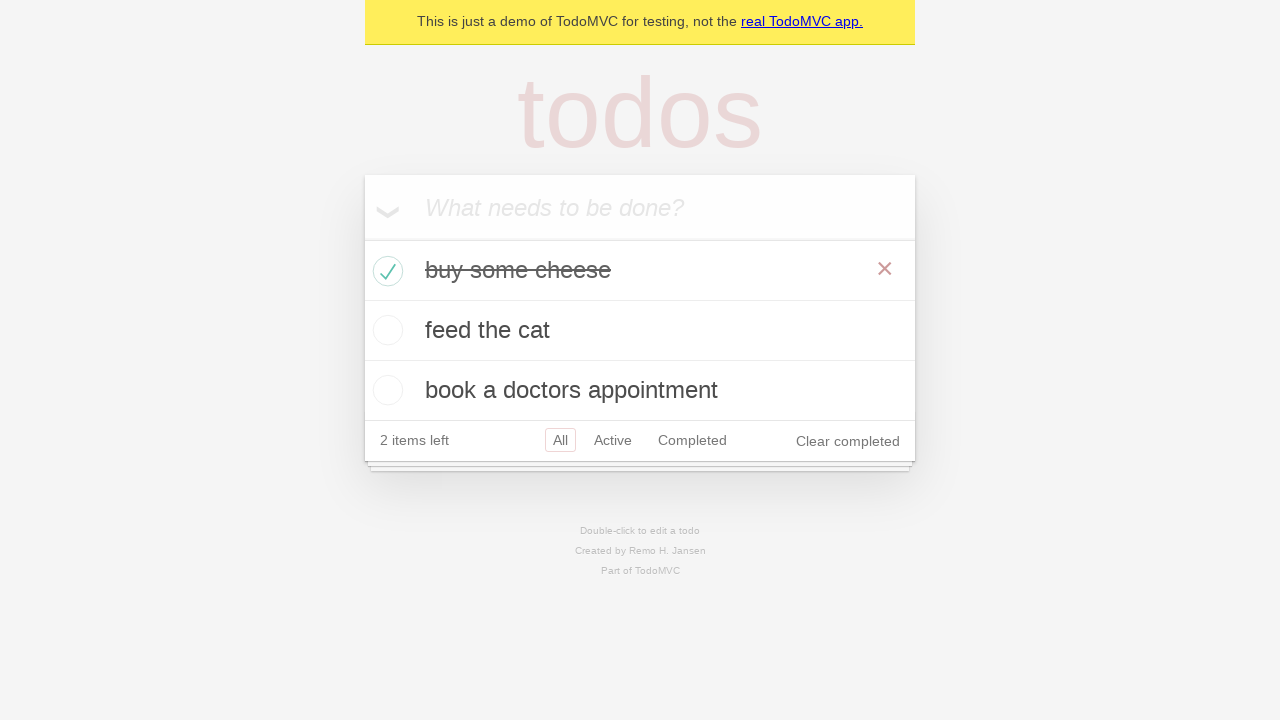

Verified Clear completed button is displayed with correct text
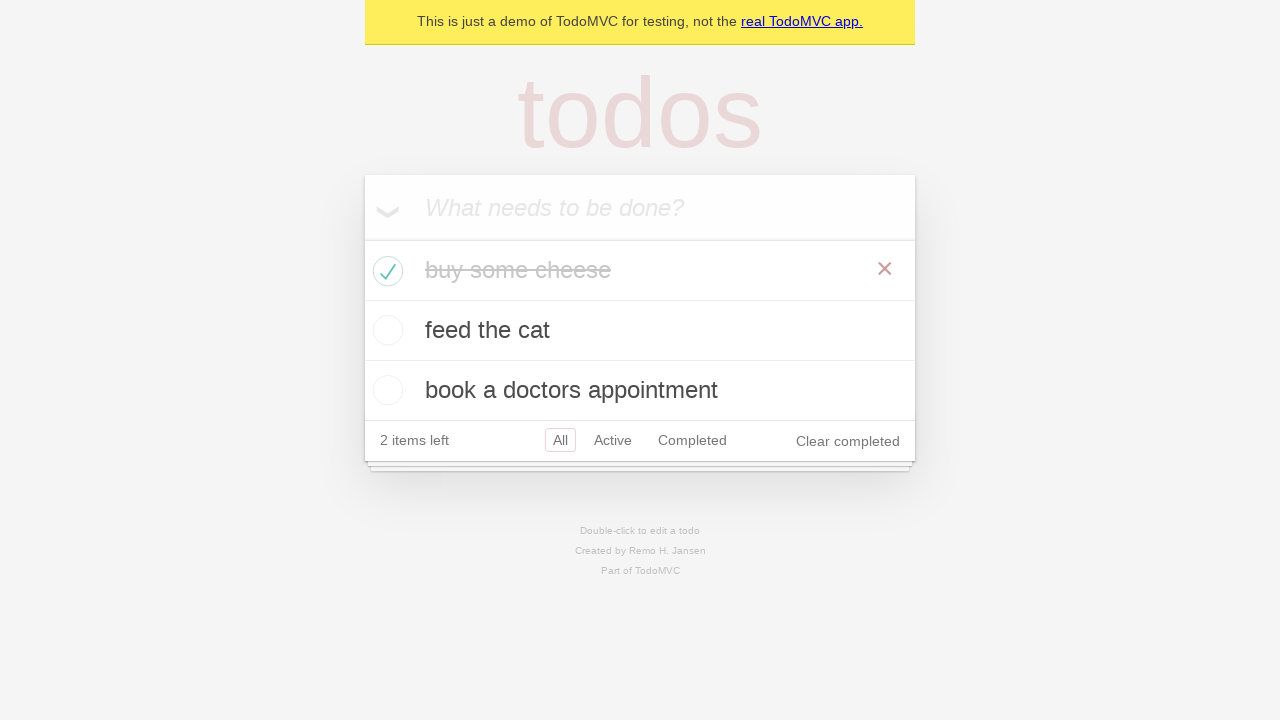

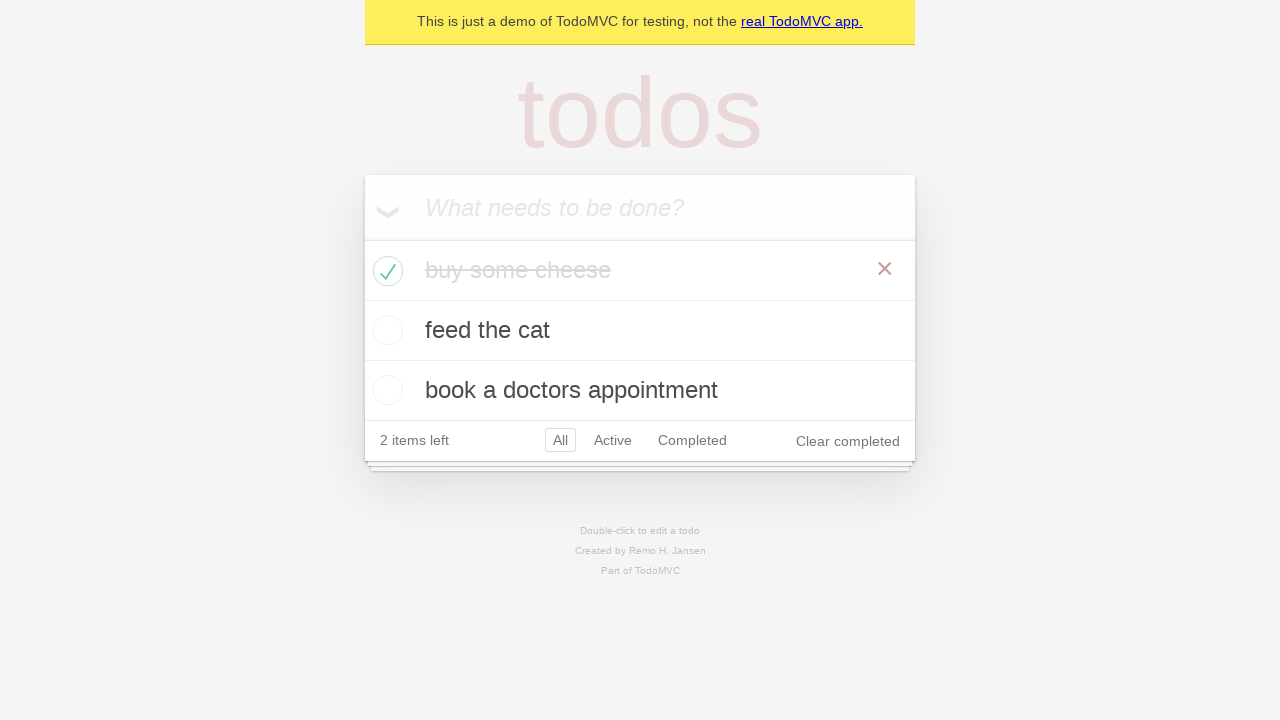